Tests adding a product to cart and verifying the cart count shows 1 item

Starting URL: https://jupiter.cloud.planittesting.com/#/

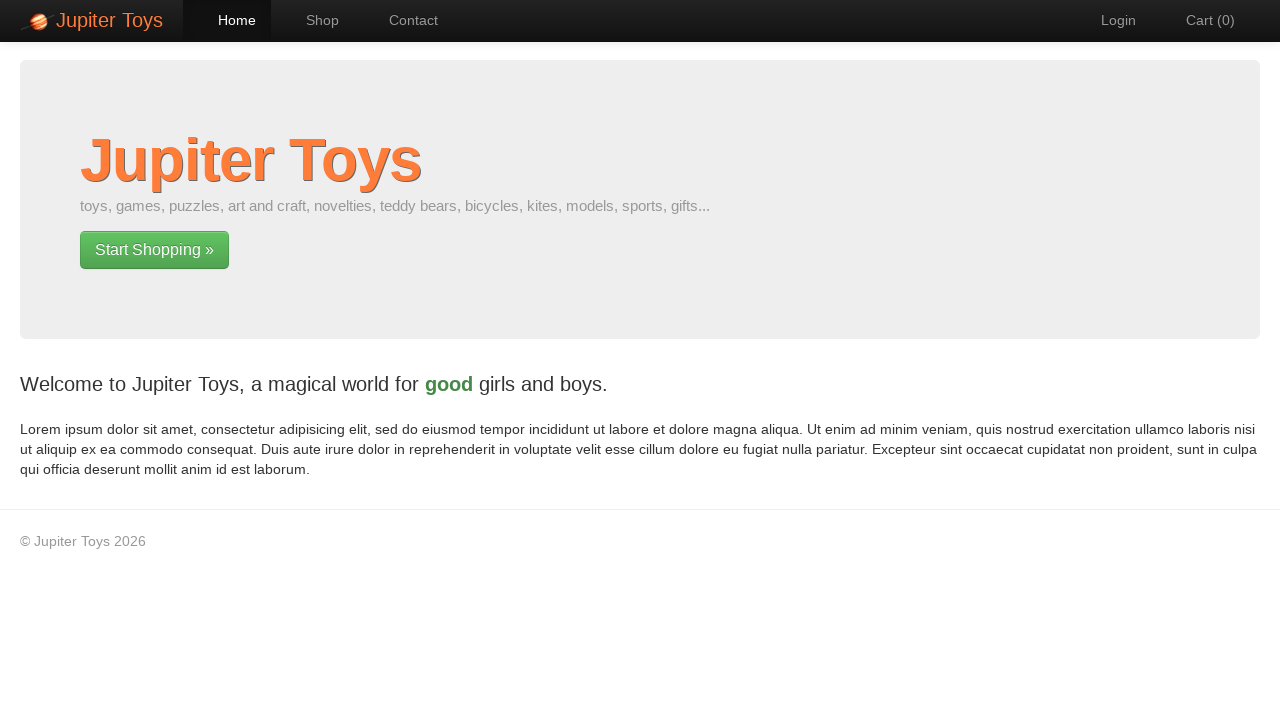

Clicked 'Start Shopping' link at (154, 250) on text=Start Shopping »
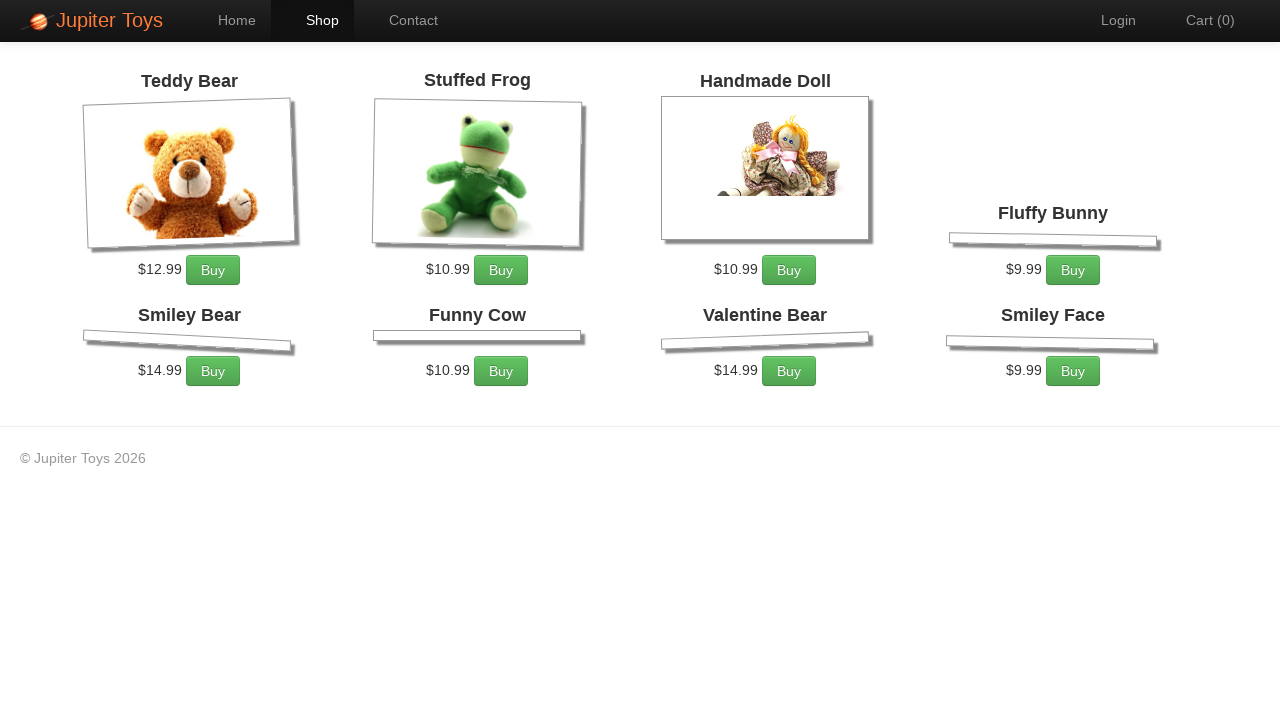

Shop page loaded with products
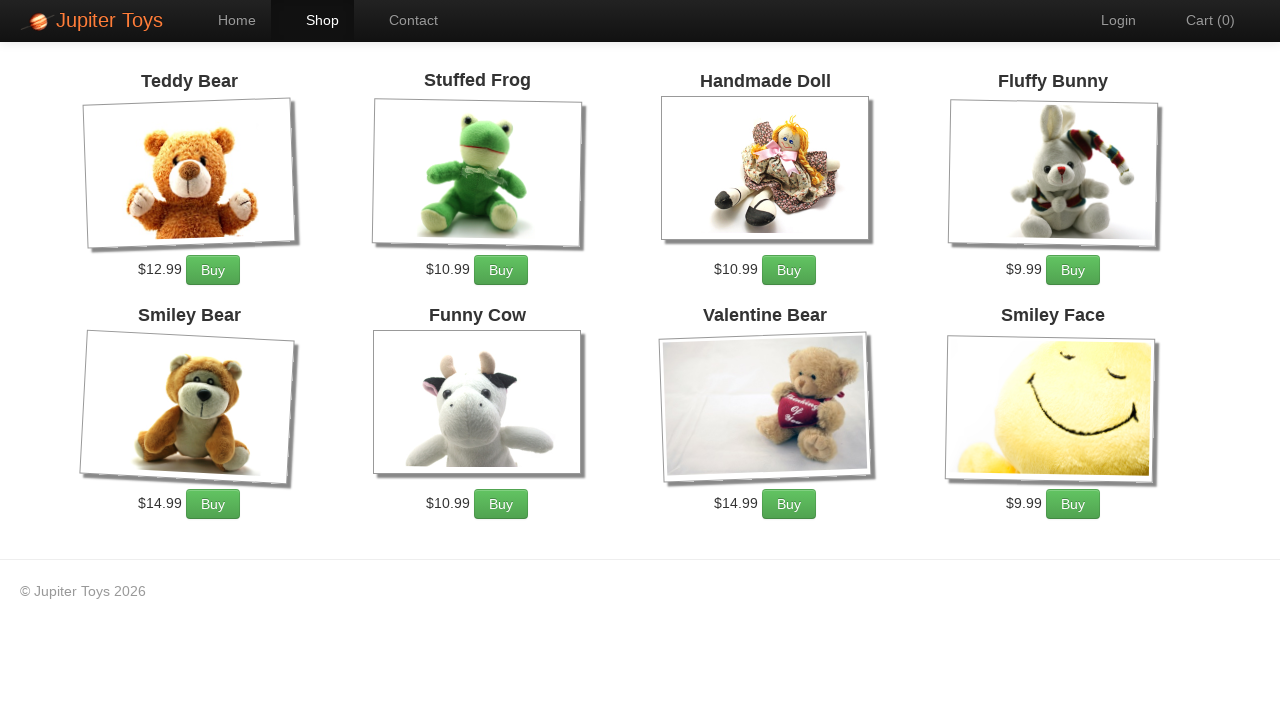

Clicked Buy button on first product at (213, 270) on #product-1 >> text=Buy
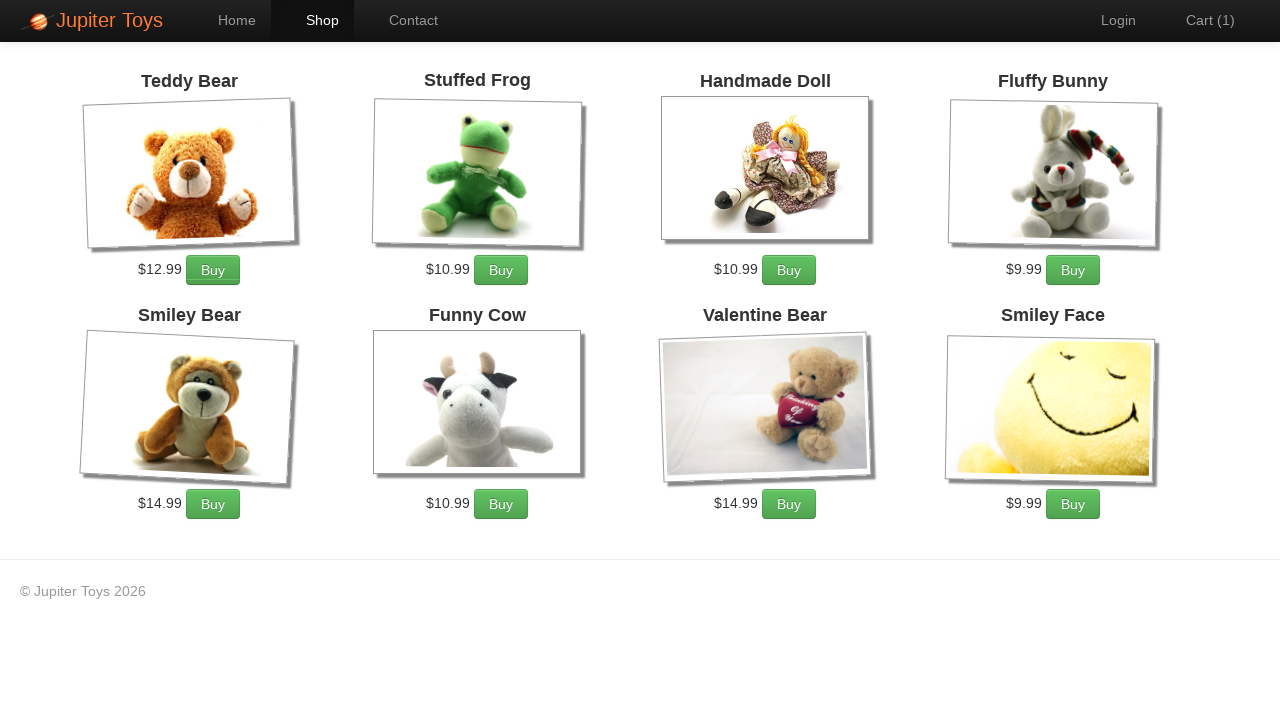

Verified cart count element is displayed showing 1 item
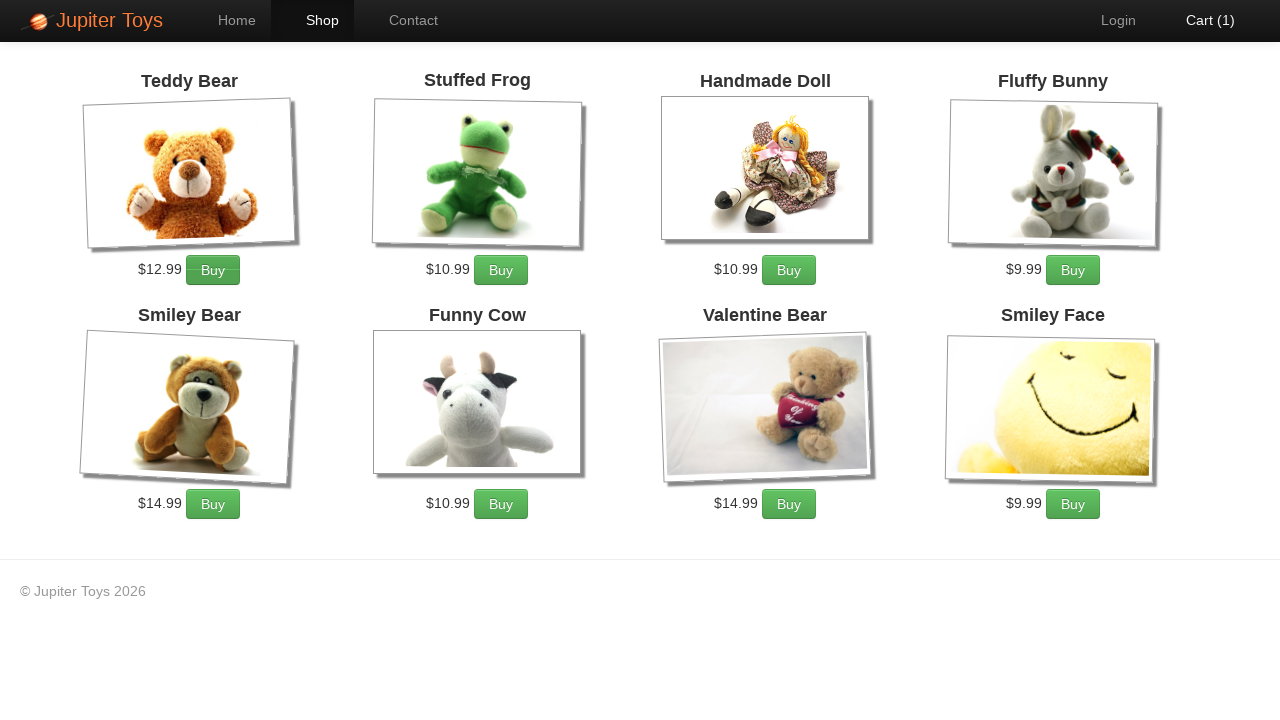

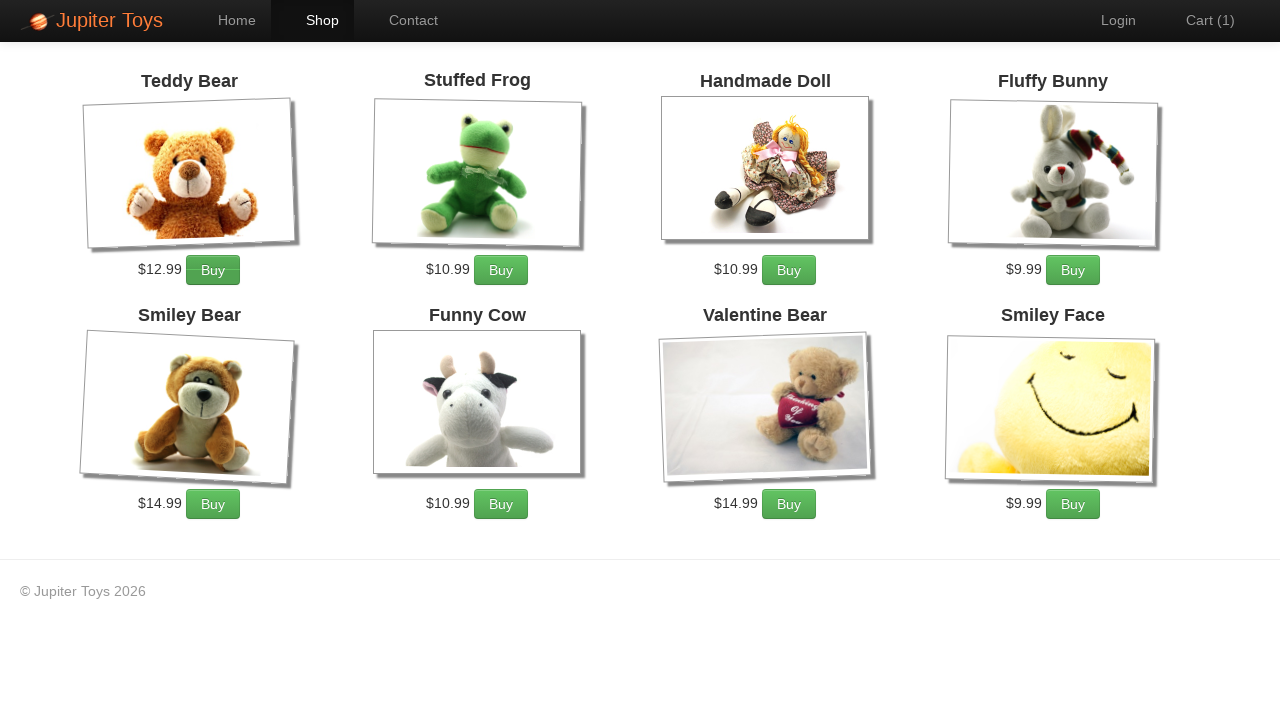